Tests XHTTP message processing page by scrolling to and clicking on the messages display element

Starting URL: https://testpages.herokuapp.com/styled/sync/xhttp-messages.html

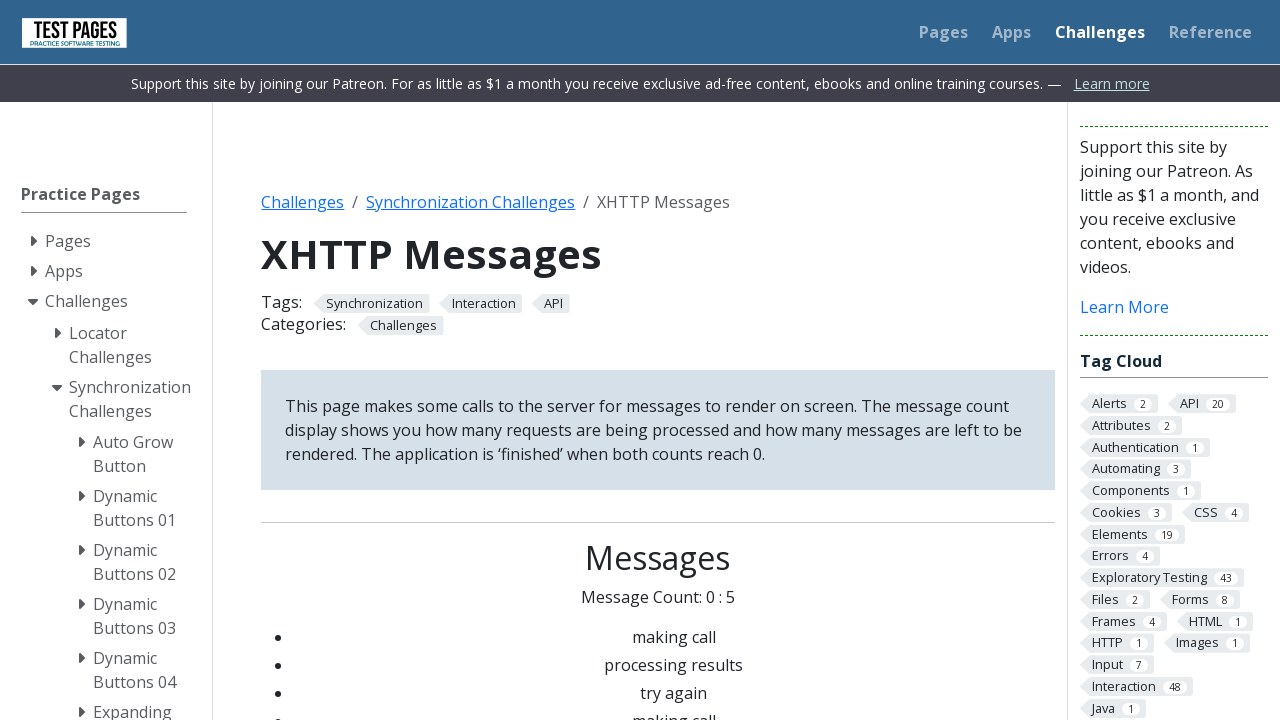

Located the messages display element
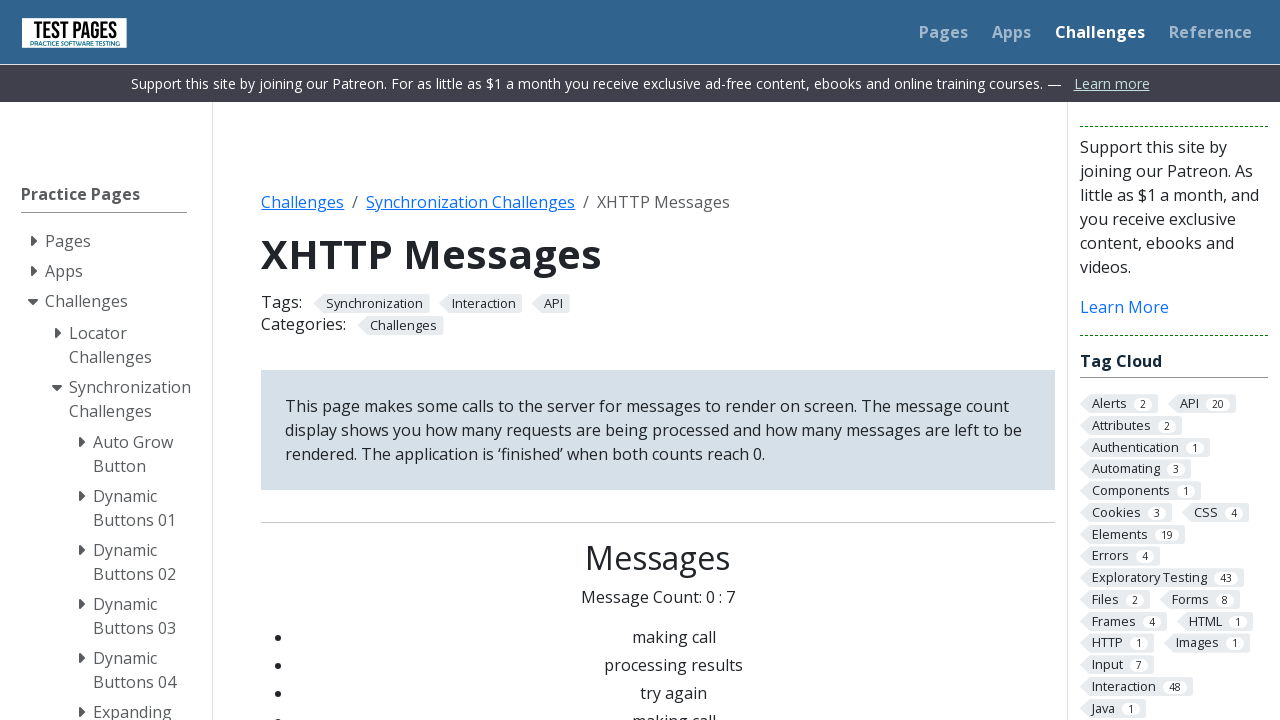

Scrolled to the messages display element
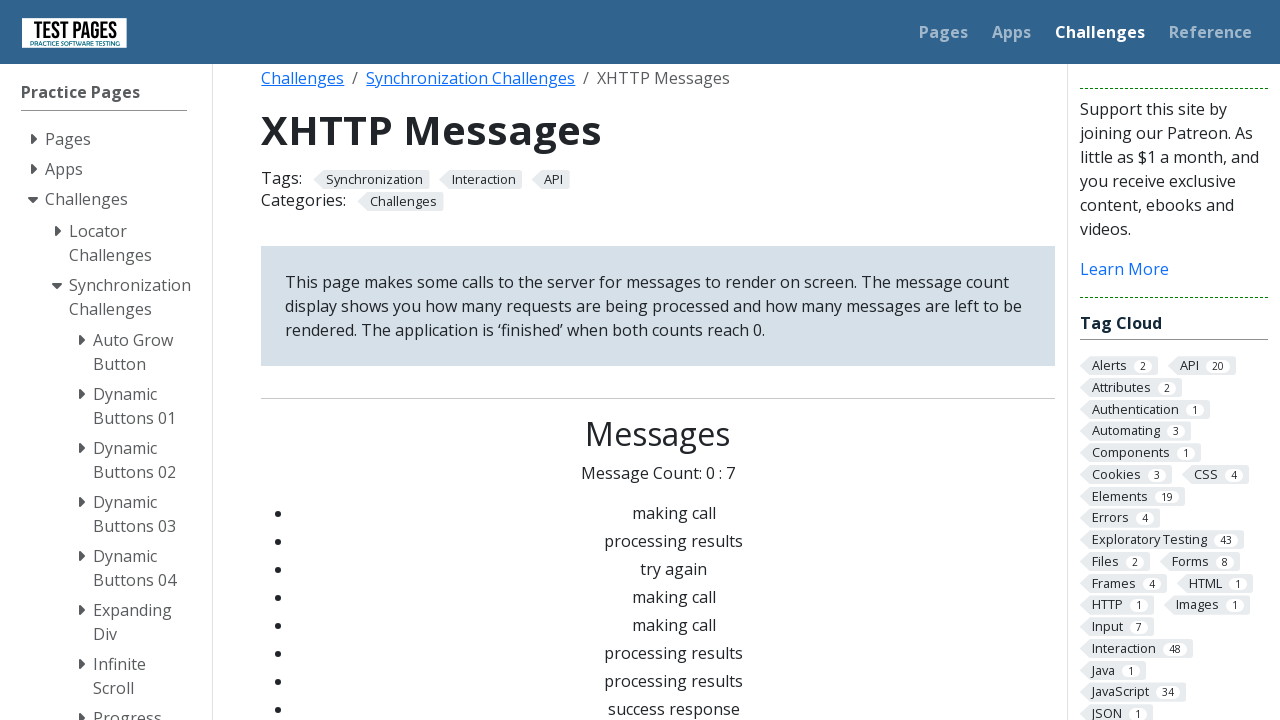

Clicked on the messages display element at (658, 610) on #messagesdisplay
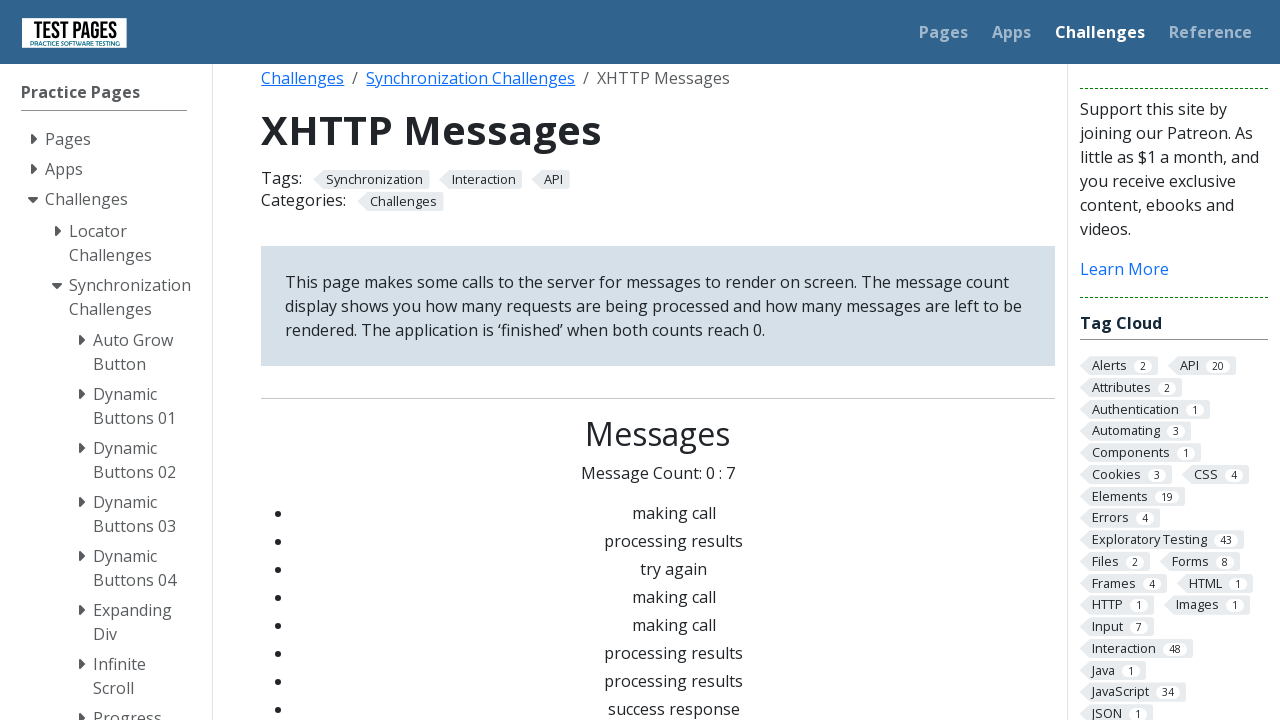

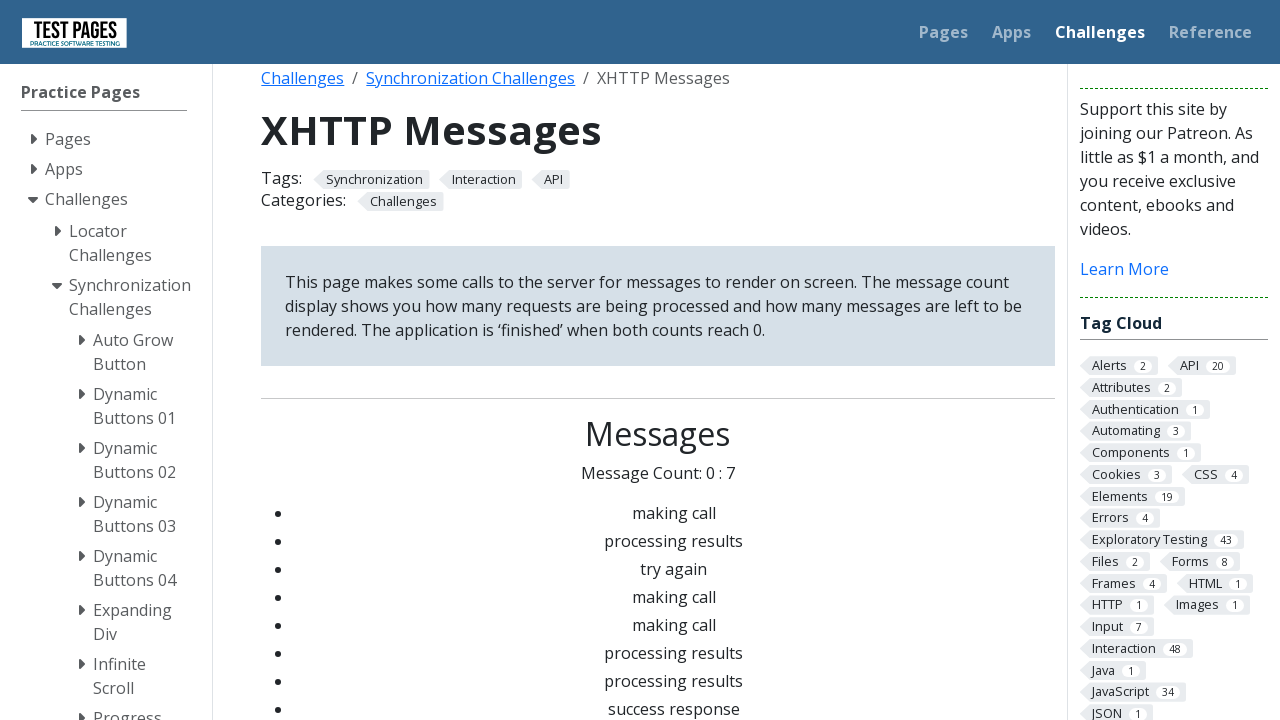